Demonstrates sending keys to an input element by typing text into the username field on a form page.

Starting URL: https://the-internet.herokuapp.com/login

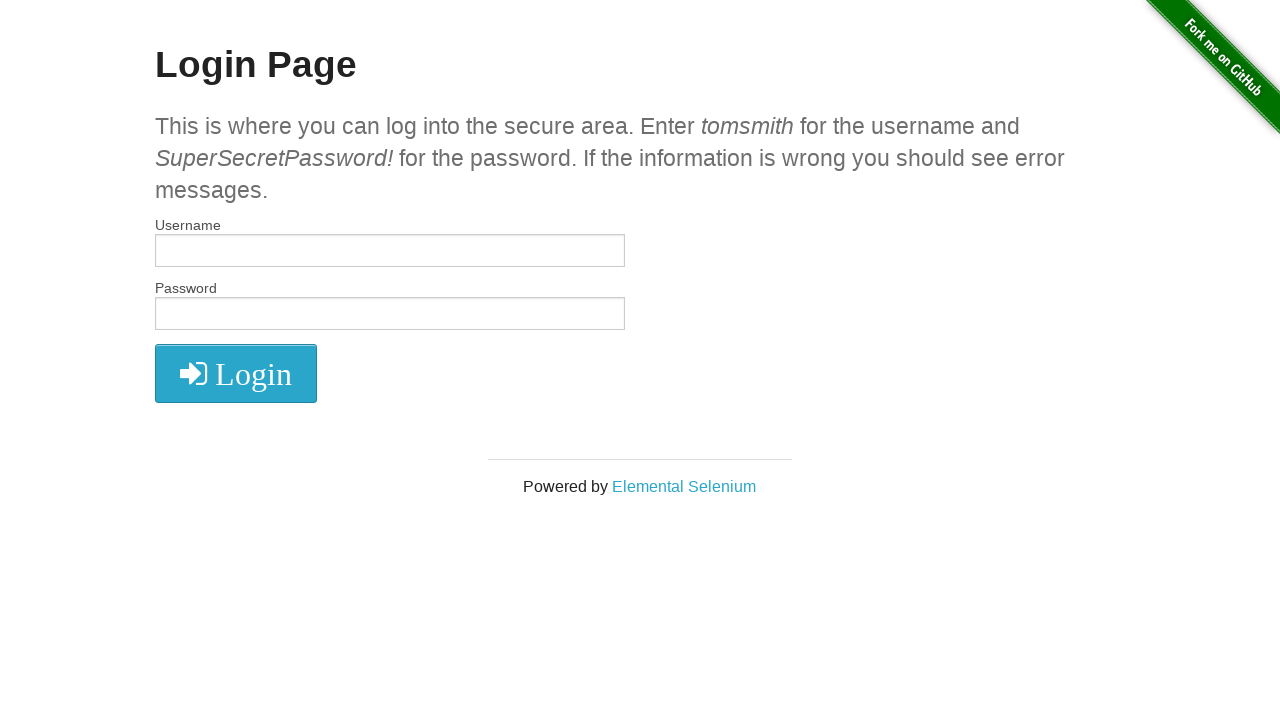

Filled username field with 'tomsmith' on #username
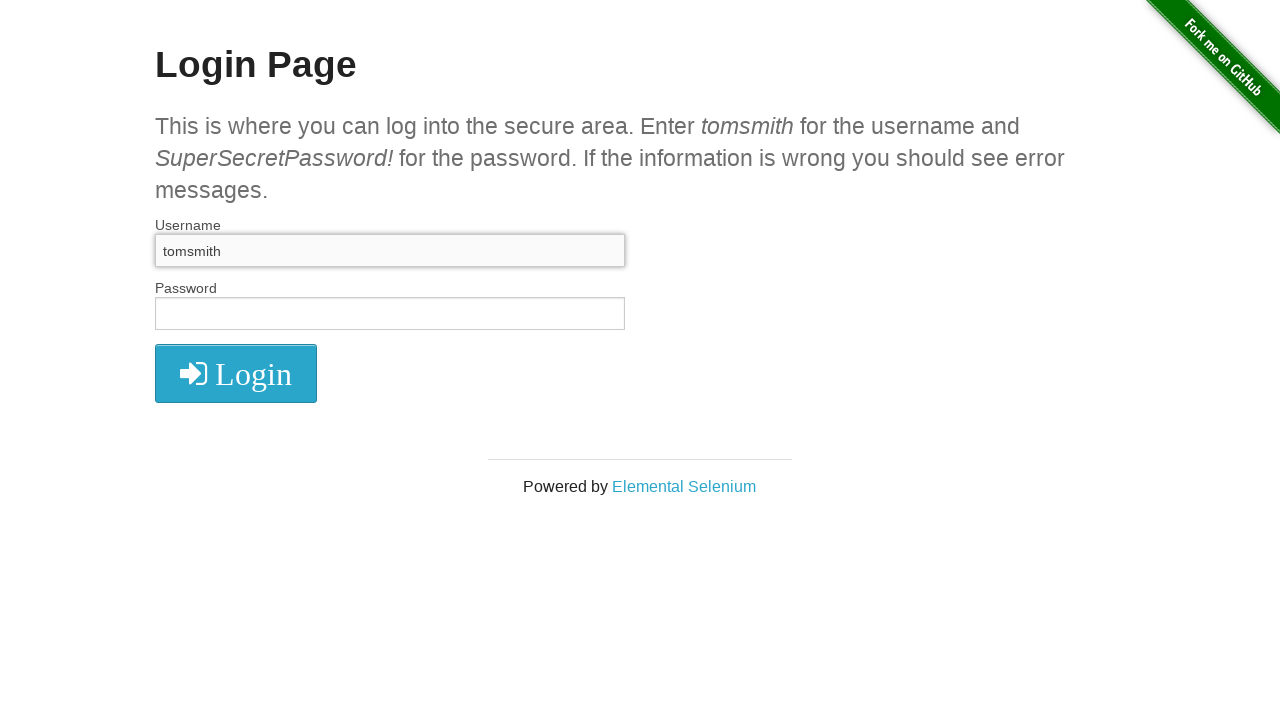

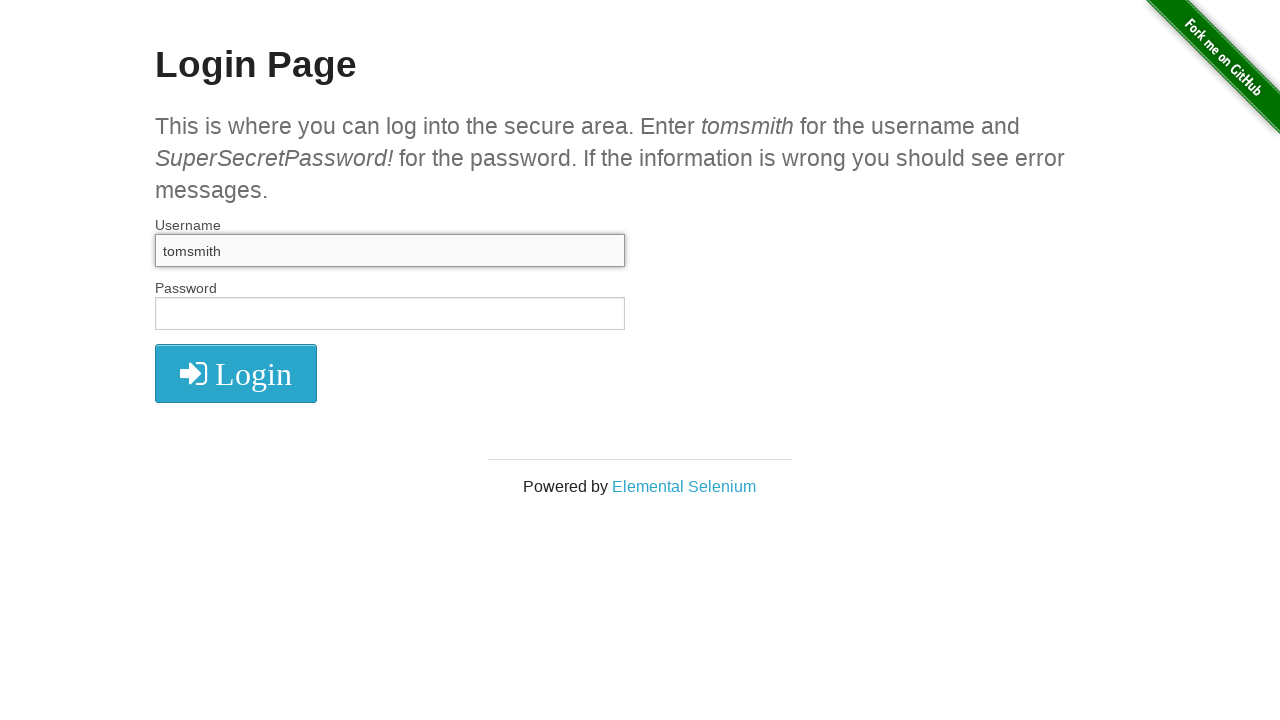